Verifies link count on homepage, then navigates to checkboxes page and tests checking/unchecking checkboxes.

Starting URL: https://the-internet.herokuapp.com/

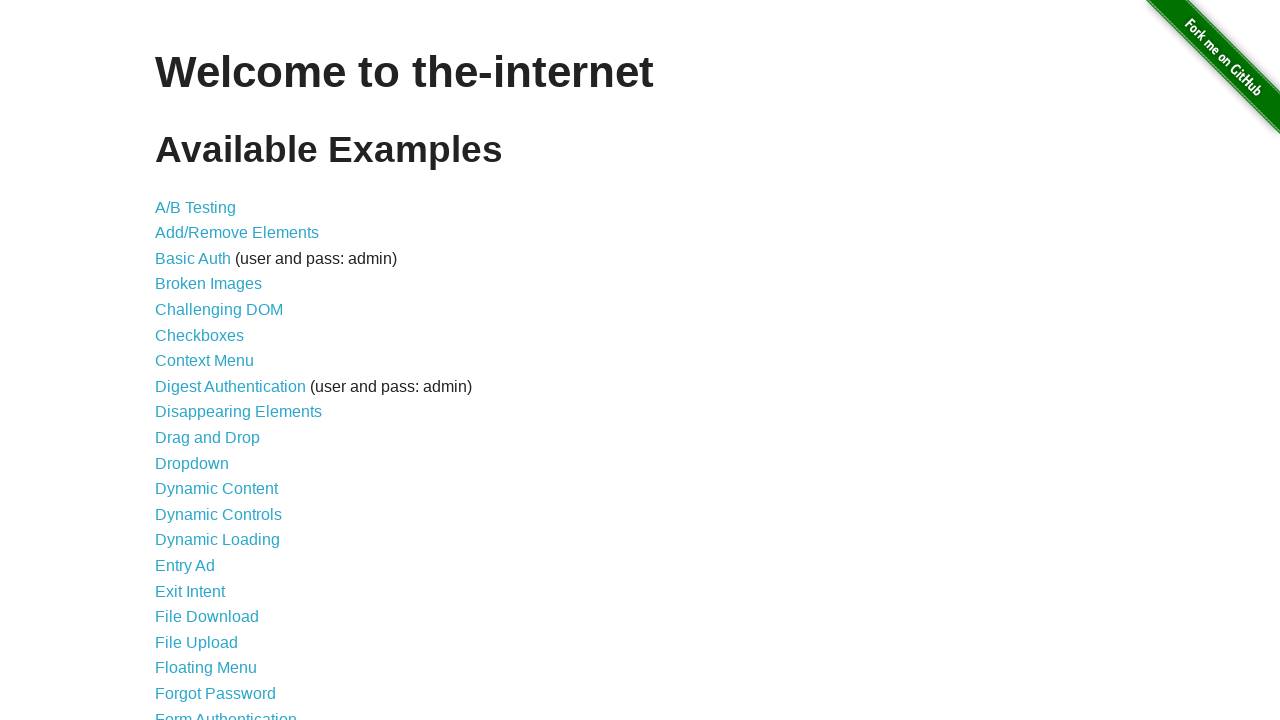

Verified that homepage contains 46 links
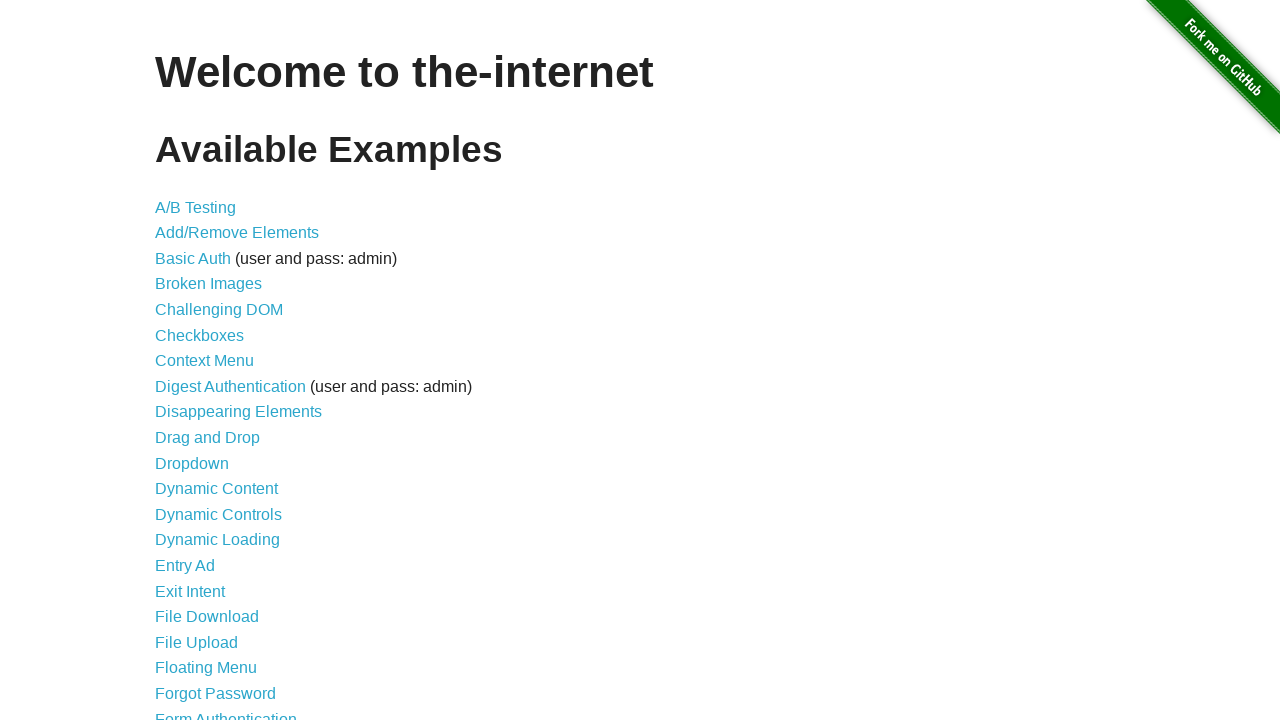

Navigated to checkboxes page
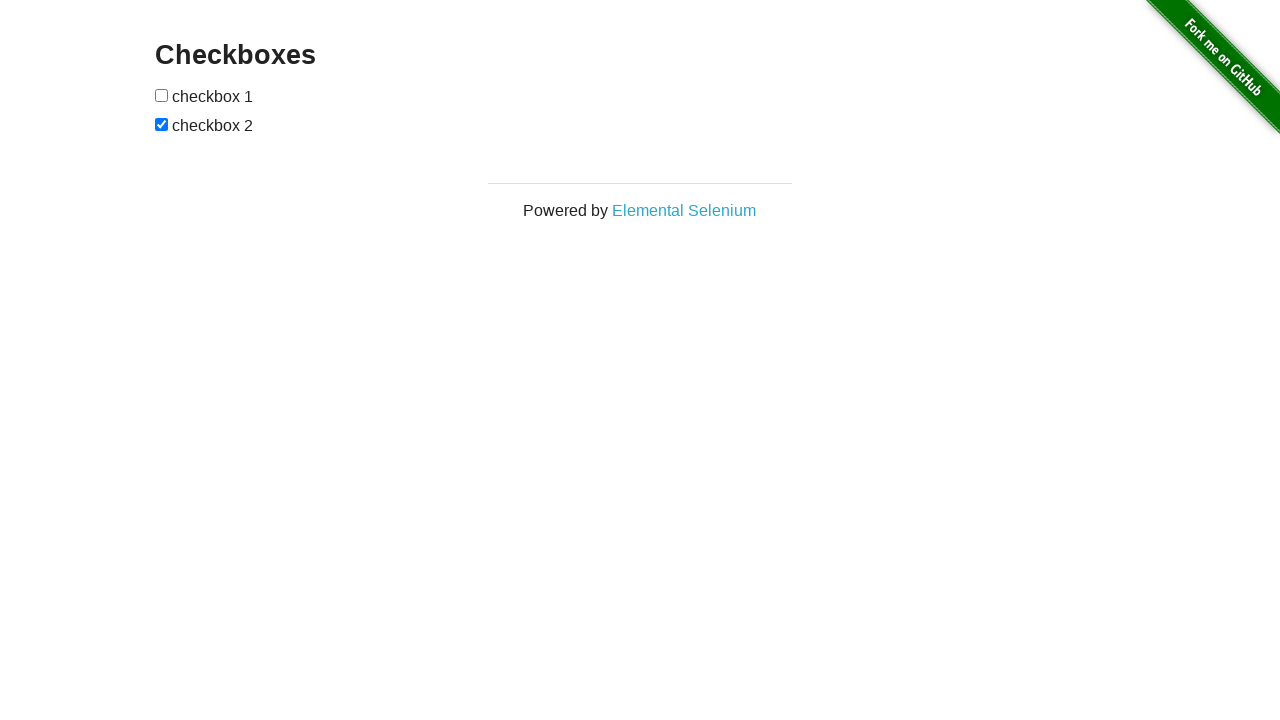

Waited for checkboxes page to load (networkidle)
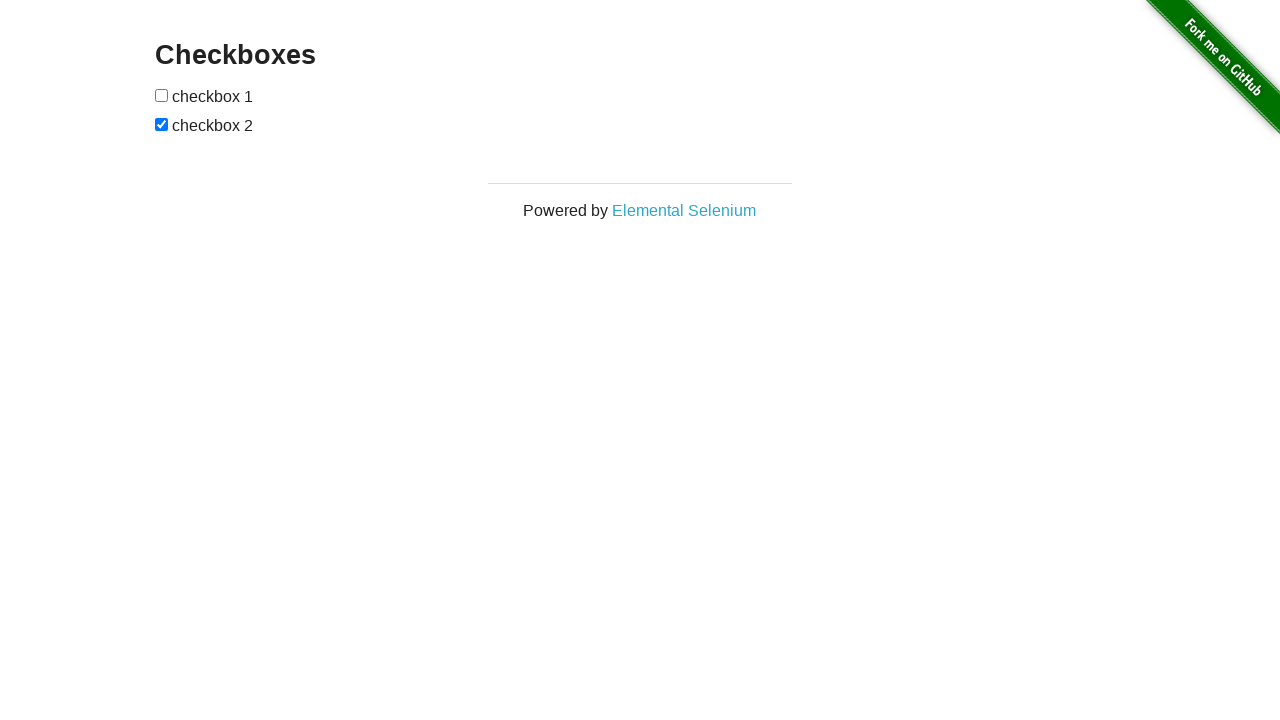

Waited for first checkbox to be available
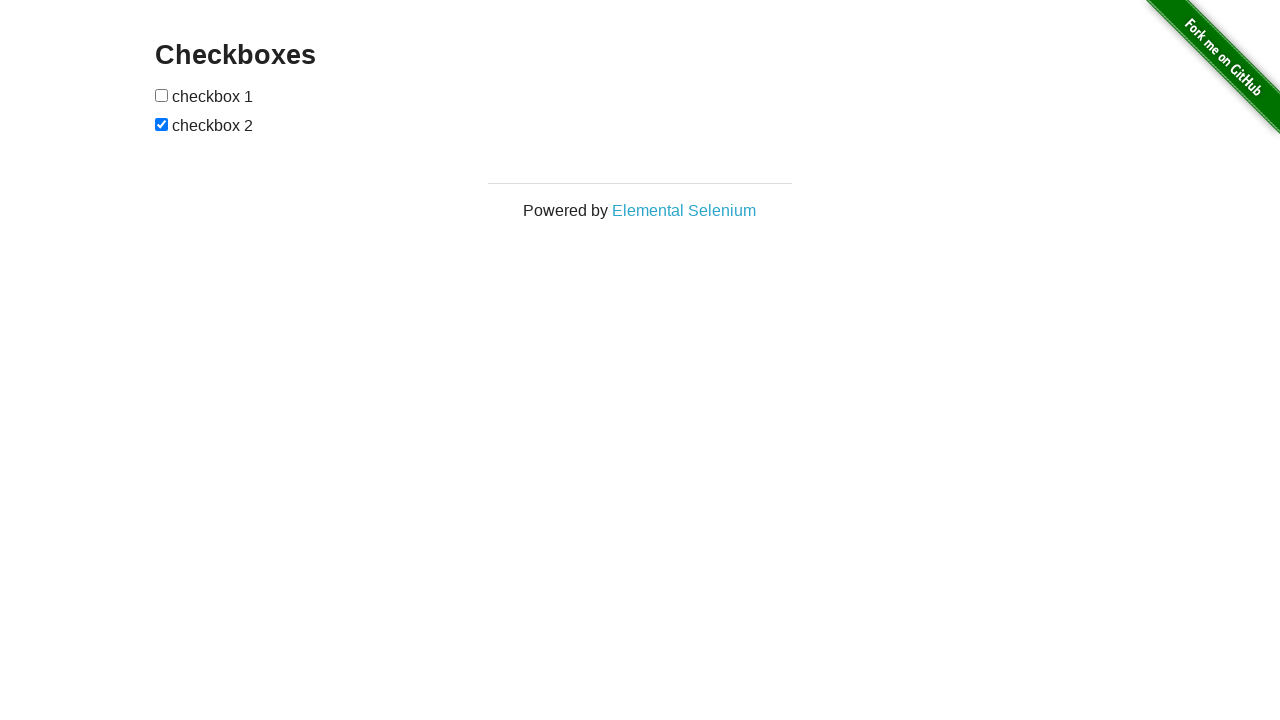

Checked the first checkbox at (162, 95) on internal:role=checkbox >> nth=0
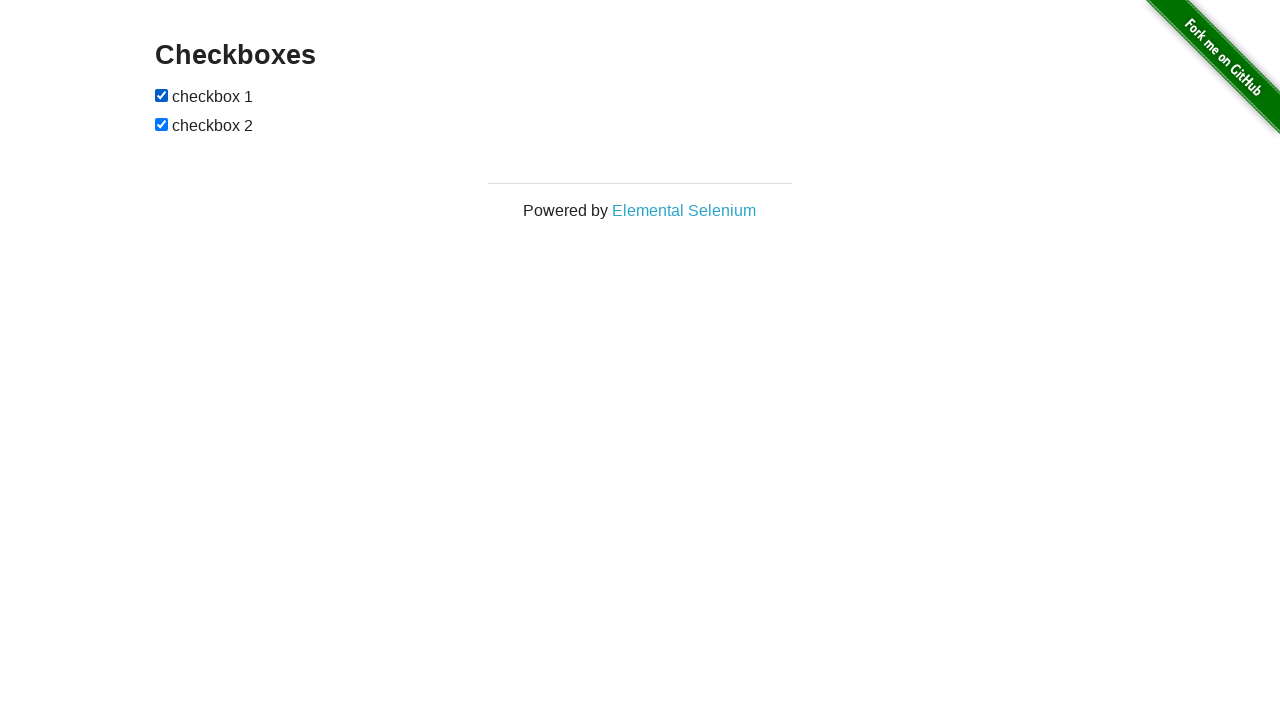

Unchecked the second checkbox at (162, 124) on internal:role=checkbox >> nth=1
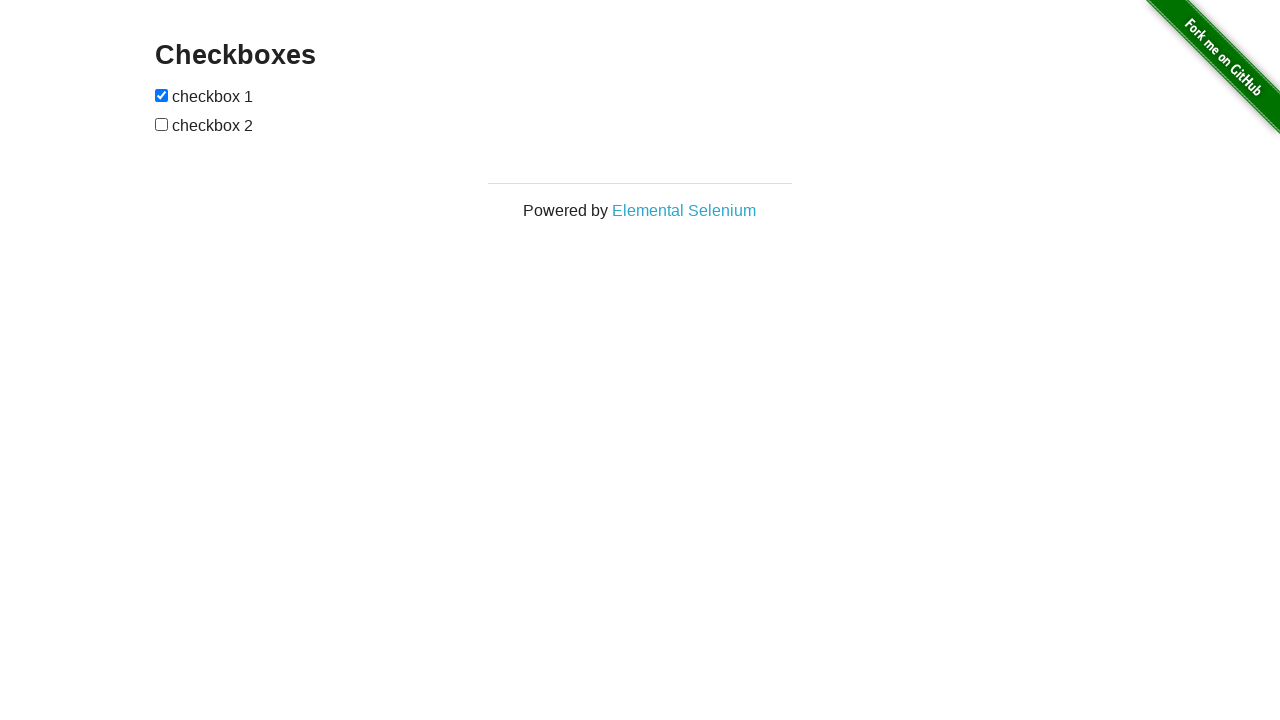

Verified that first checkbox is checked
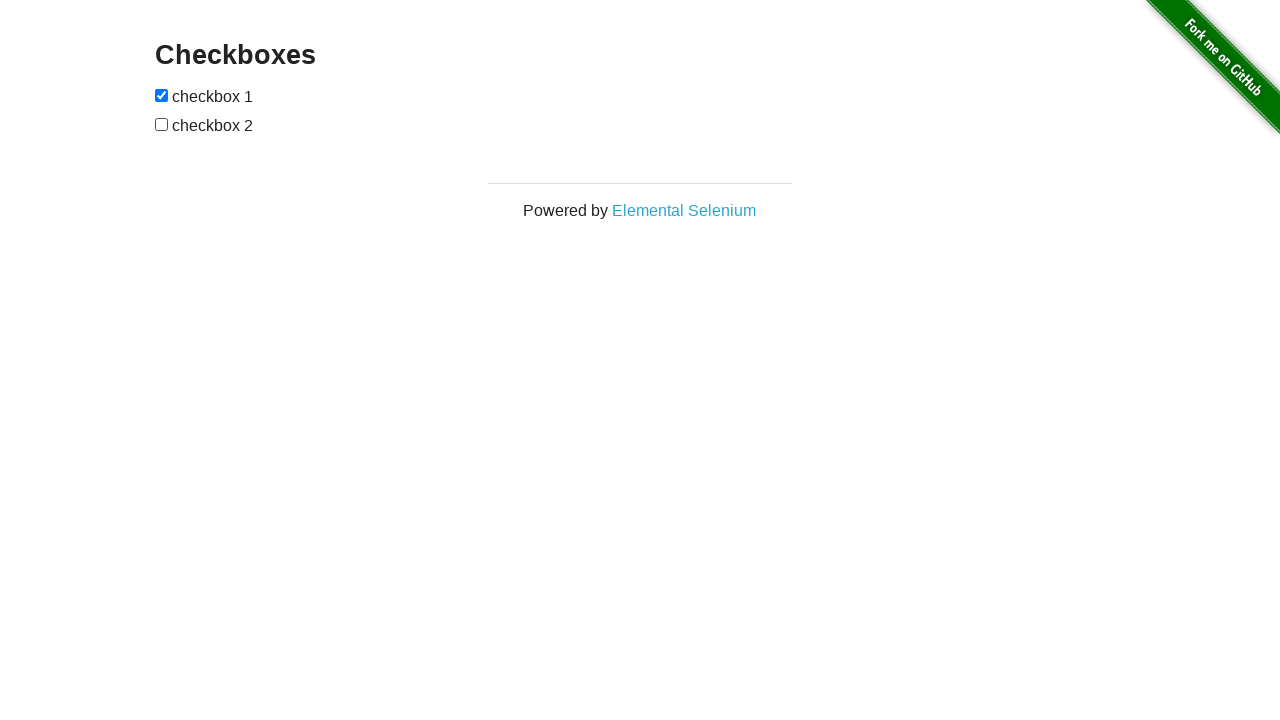

Verified that second checkbox is unchecked
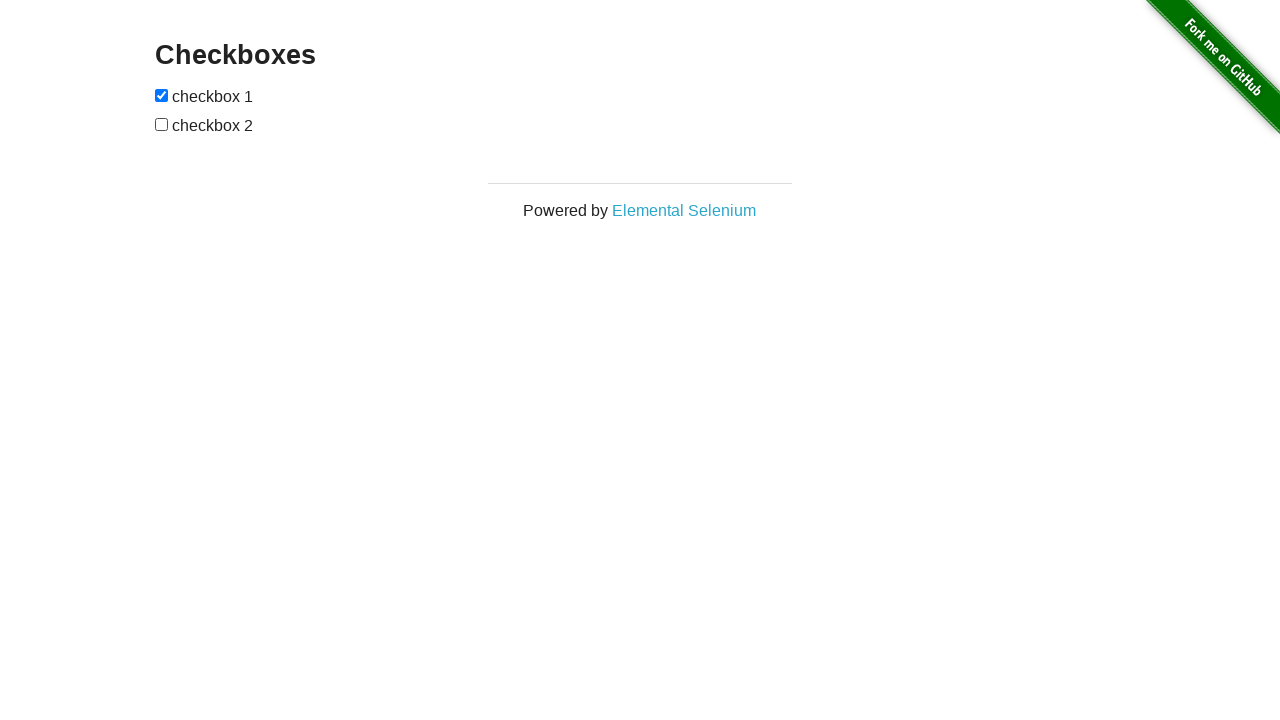

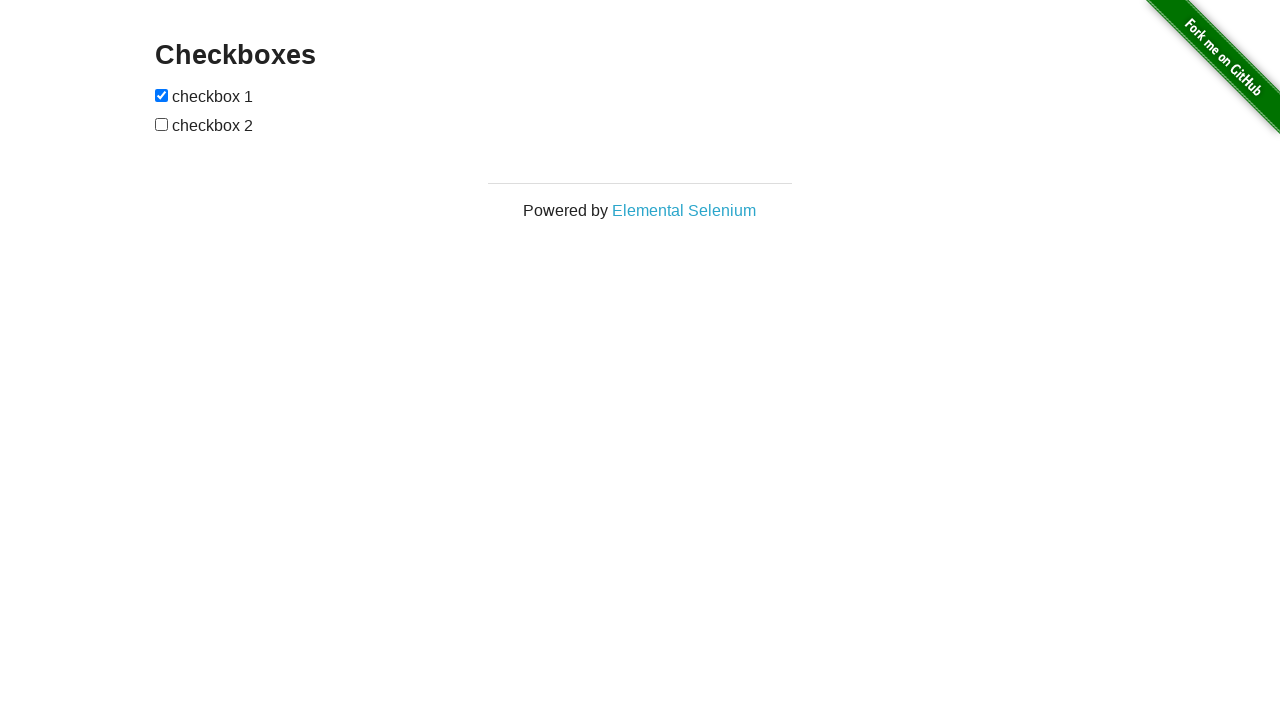